Tests e-commerce search and cart functionality by searching for products, verifying count, adding items to cart

Starting URL: https://rahulshettyacademy.com/seleniumPractise/#/

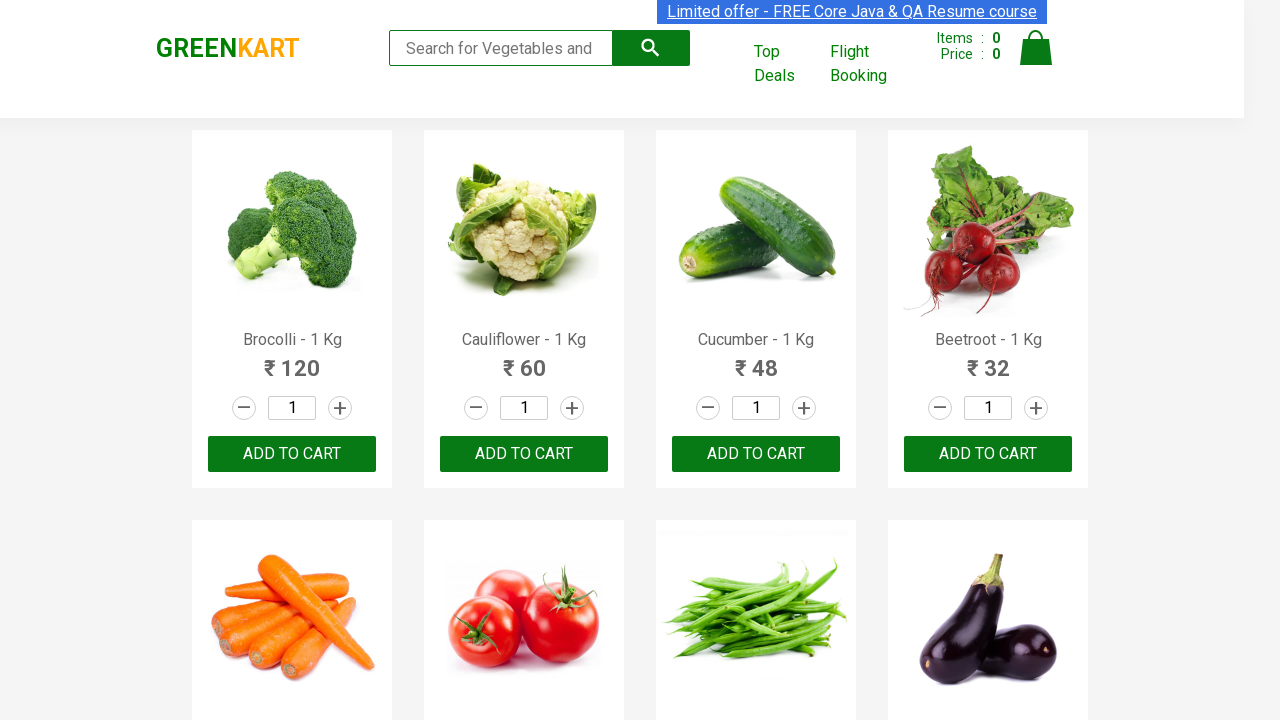

Filled search field with 'ca' to search for products on .search-keyword
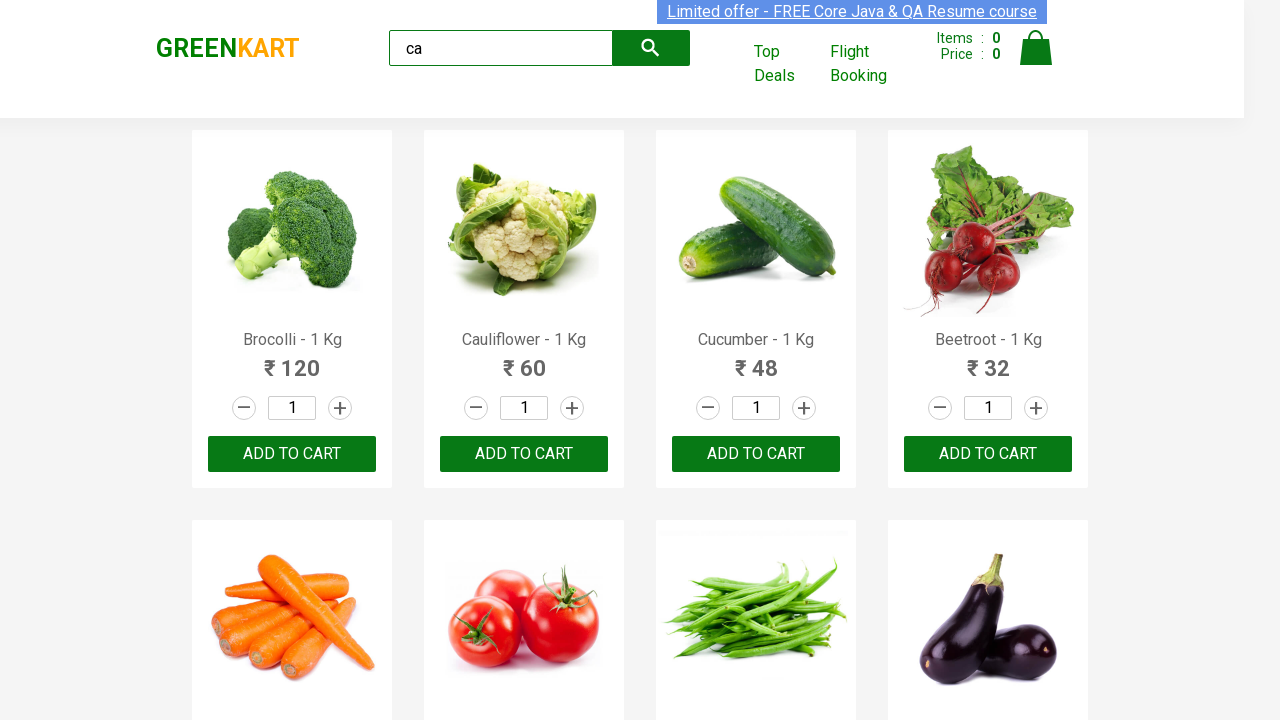

Waited 2 seconds for search results to load
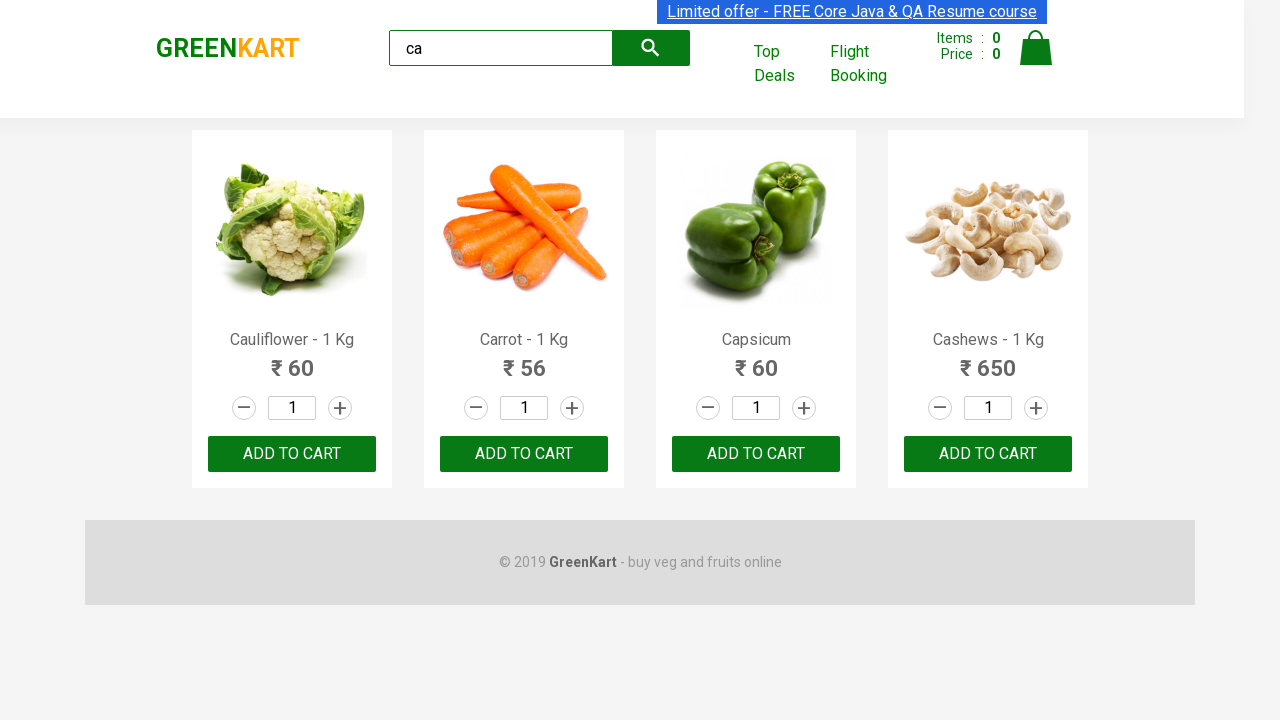

Clicked ADD TO CART button on the third product at (756, 454) on .products .product >> nth=2 >> text=ADD TO CART
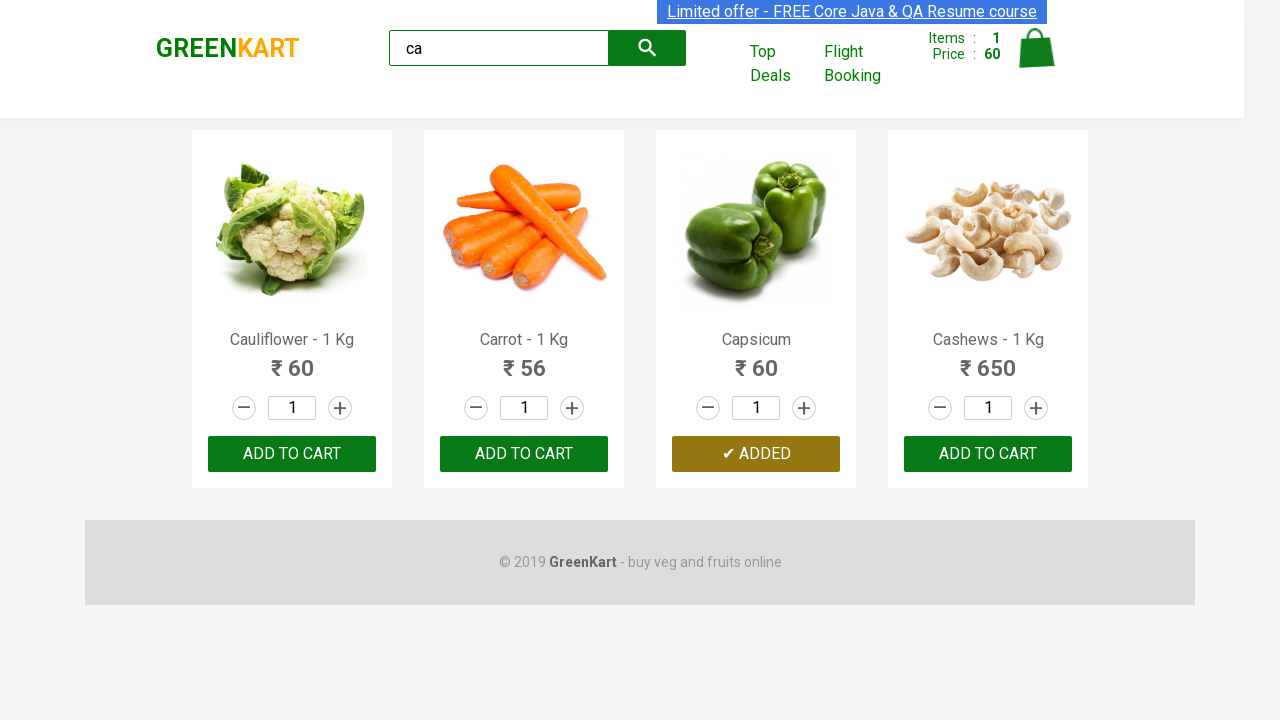

Found and clicked ADD TO CART for Cashews product at (988, 454) on .products .product >> nth=3 >> button
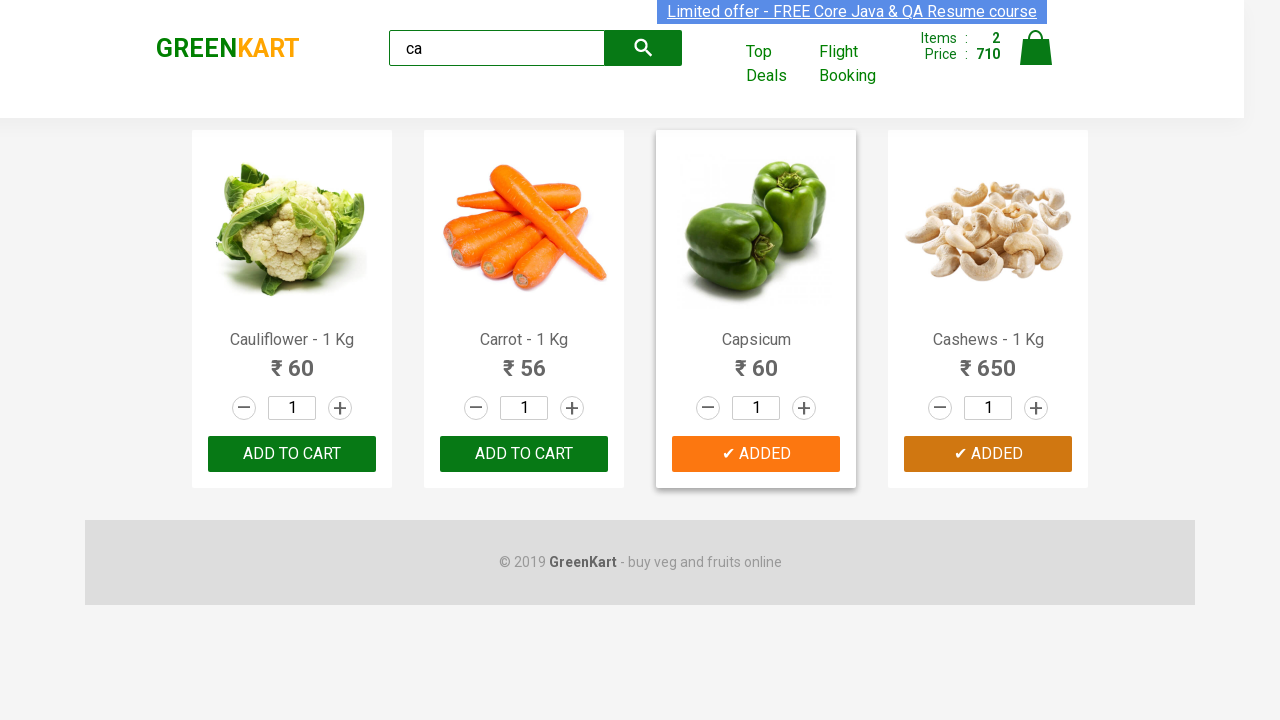

Verified brand name is 'GREENKART'
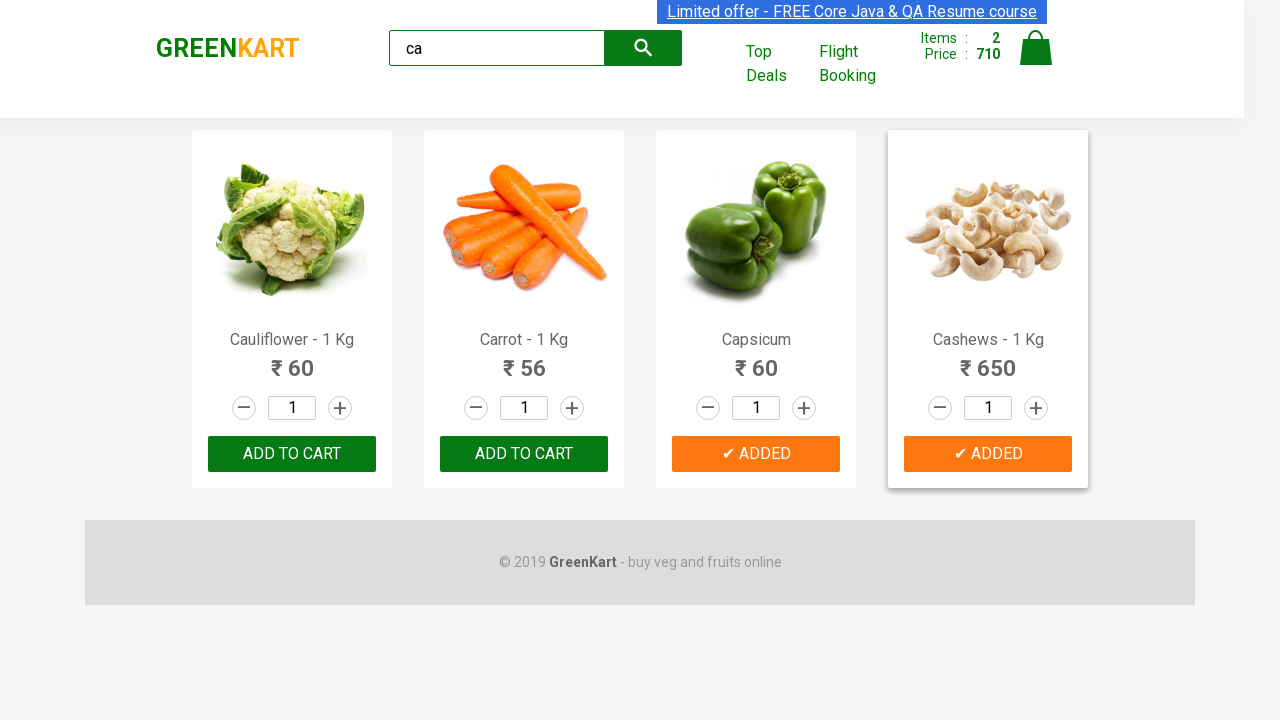

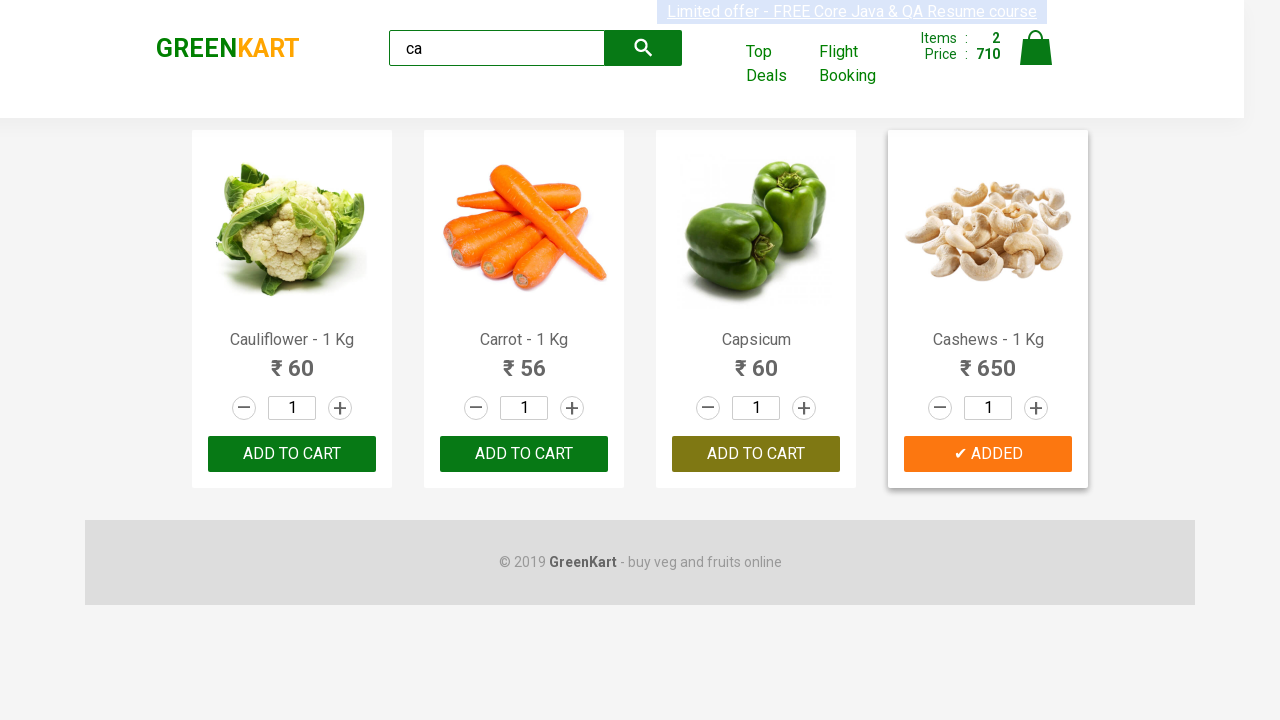